Tests dropdown selection by selecting the second option from a dropdown menu

Starting URL: https://leafground.com/select.xhtml

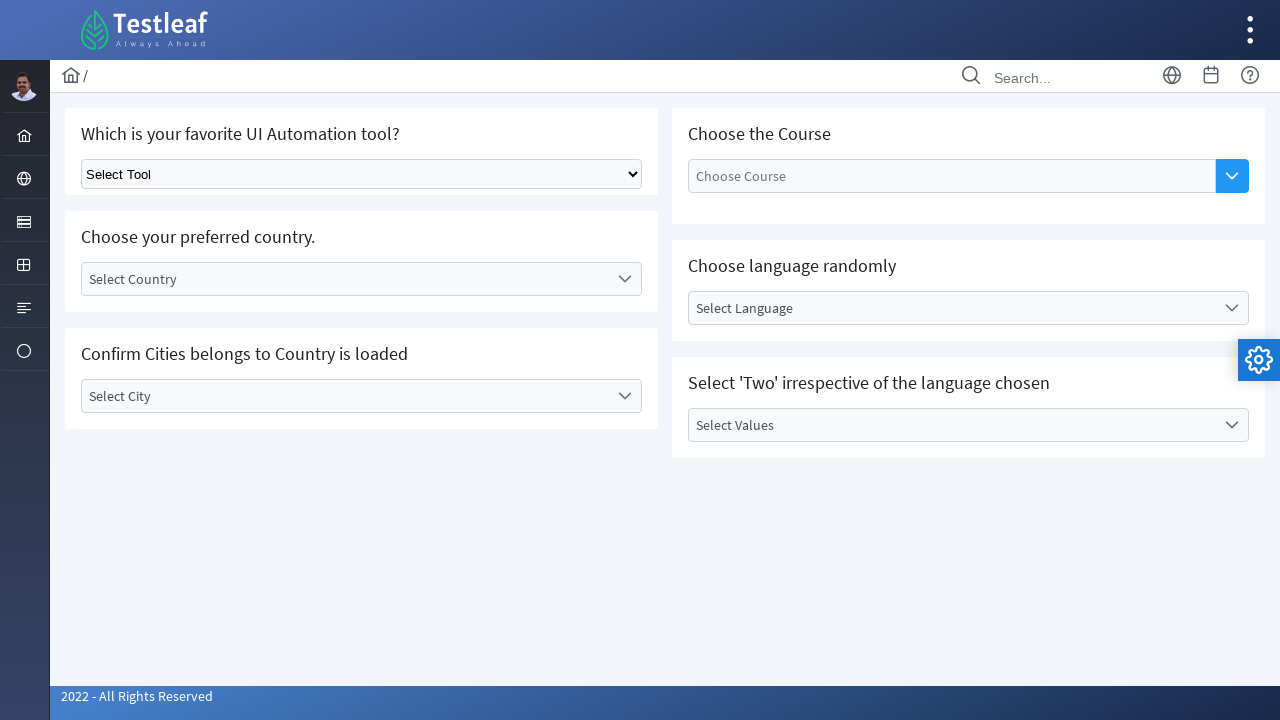

Located dropdown menu element
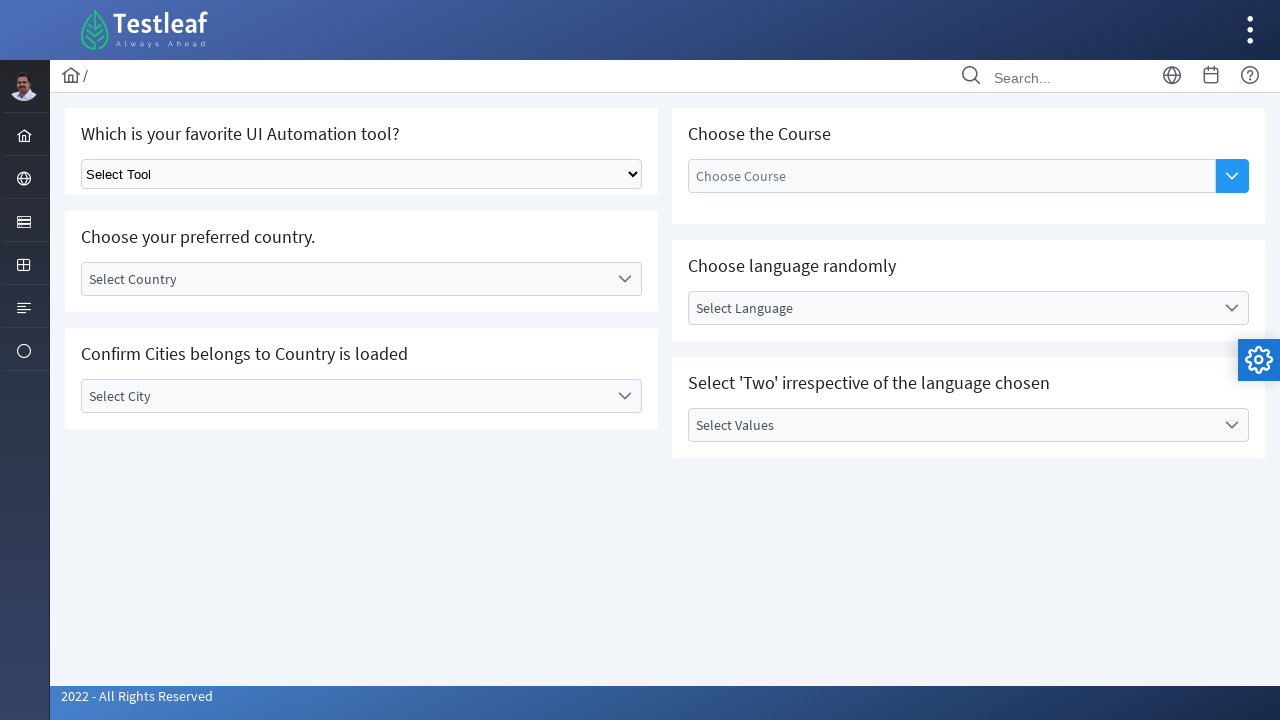

Selected second option from dropdown menu on html > body > div > div:nth-of-type(5) > div:nth-of-type(2) > form > div > div >
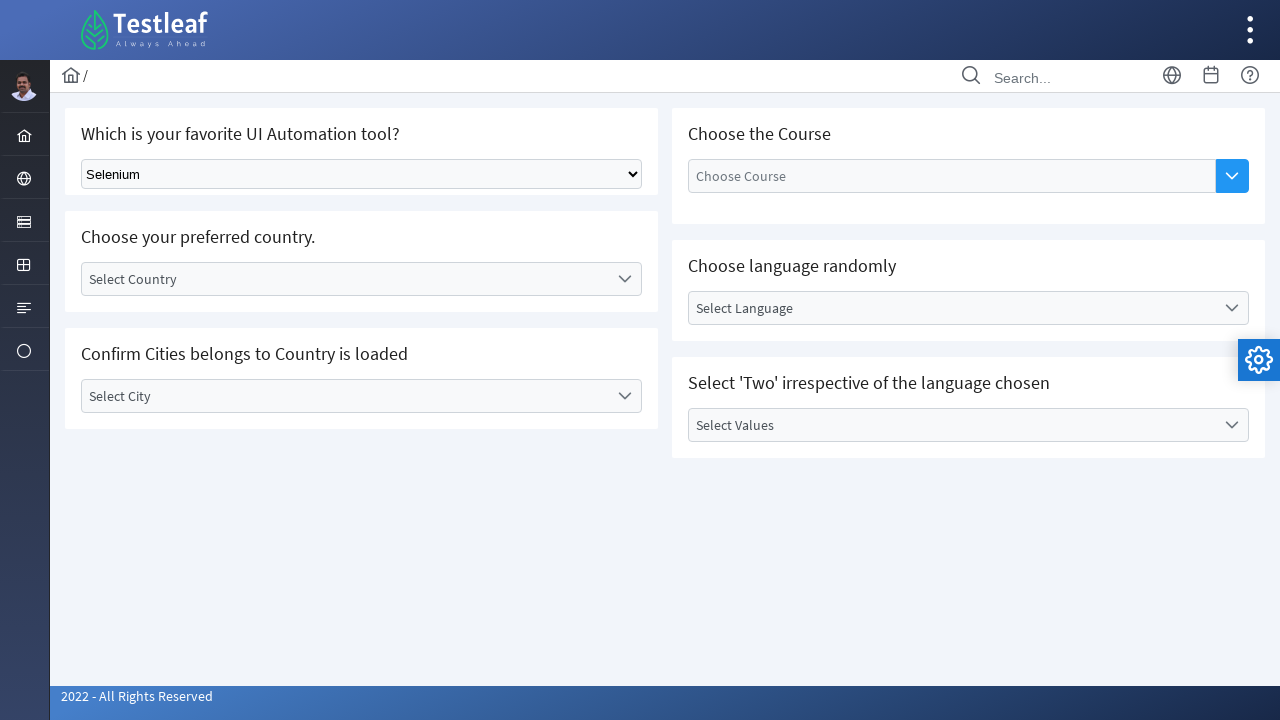

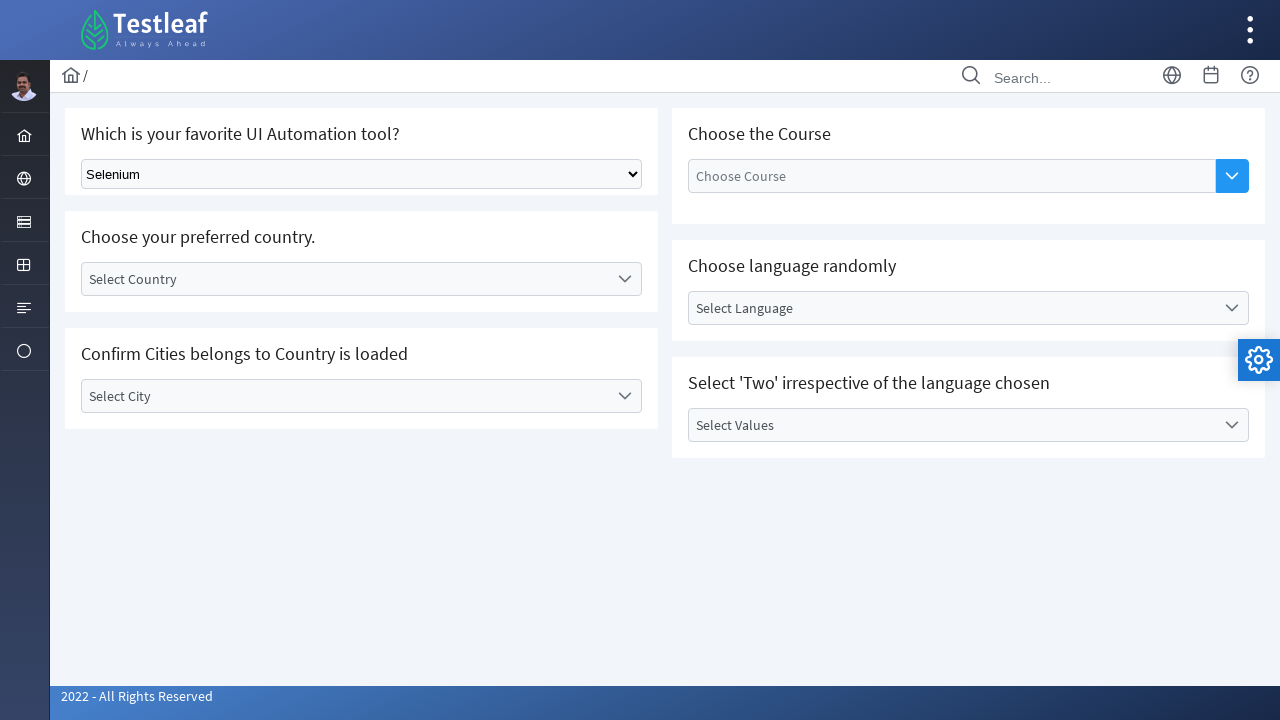